Tests auto-suggest dropdown functionality by typing a partial country name and selecting the matching option from the suggestion list

Starting URL: https://rahulshettyacademy.com/dropdownsPractise/

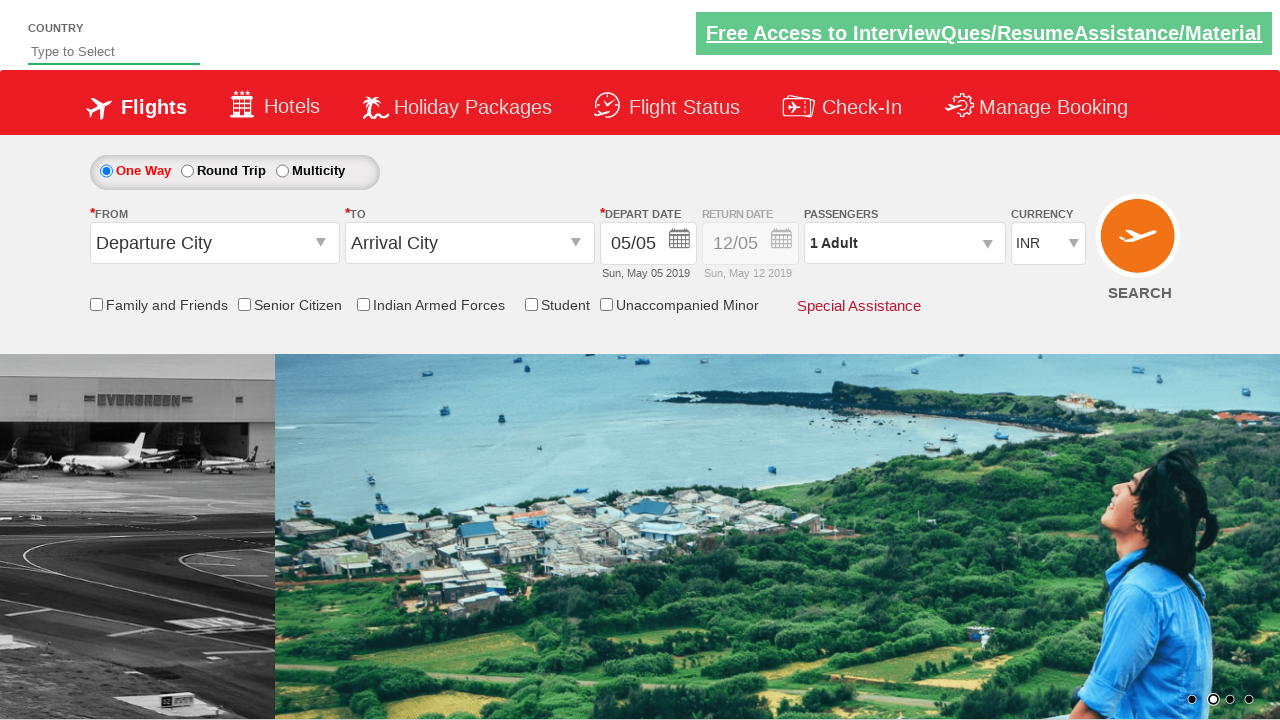

Typed 'ind' in autosuggest field to trigger dropdown on #autosuggest
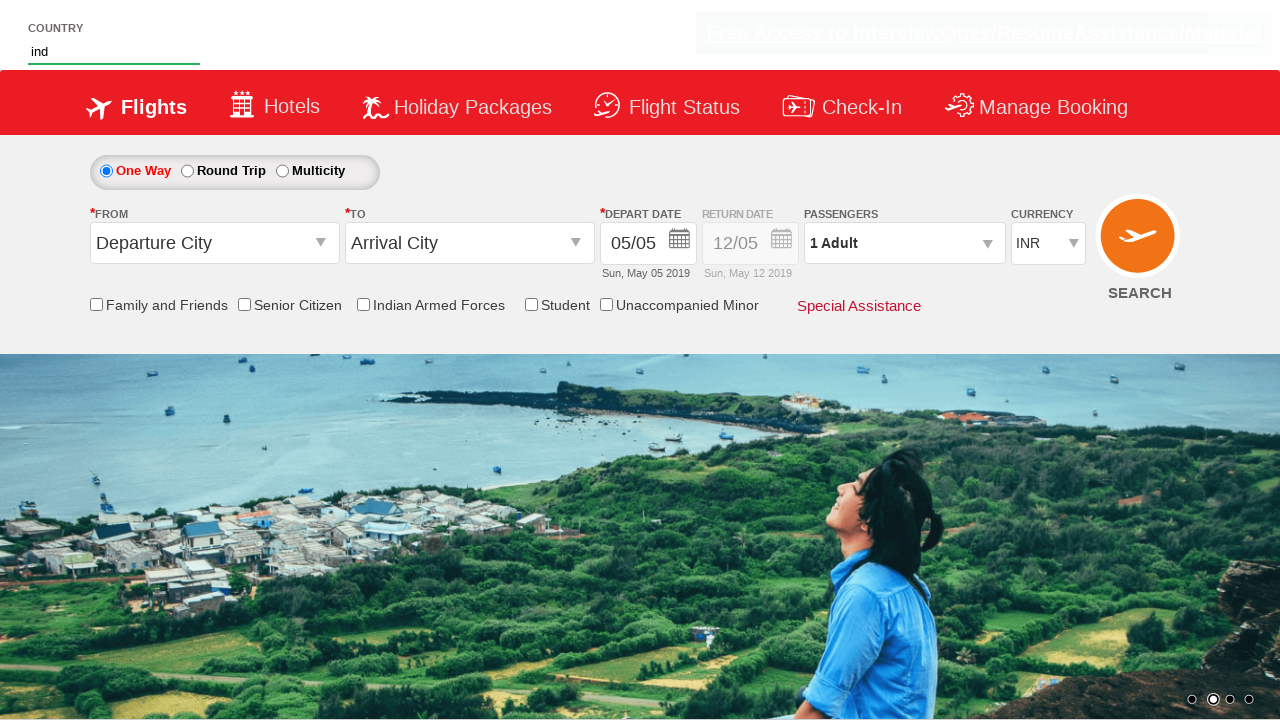

Auto-suggest dropdown appeared with matching options
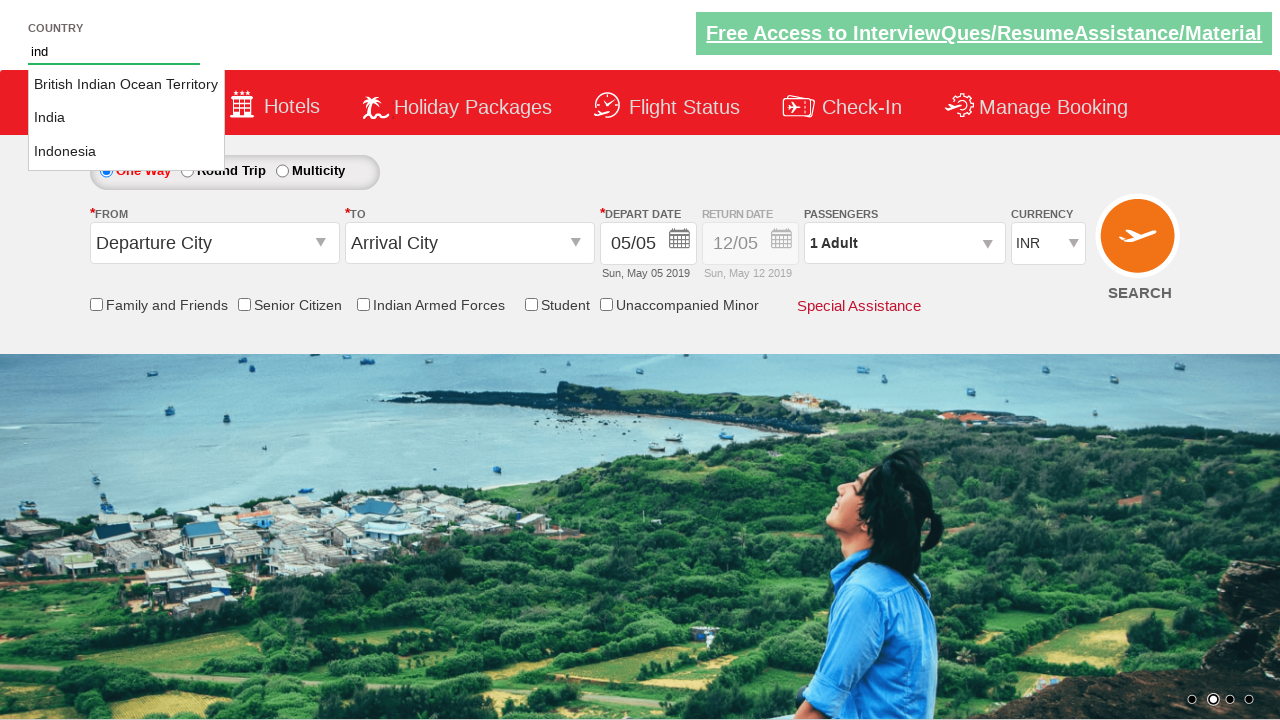

Retrieved all suggestion options from dropdown
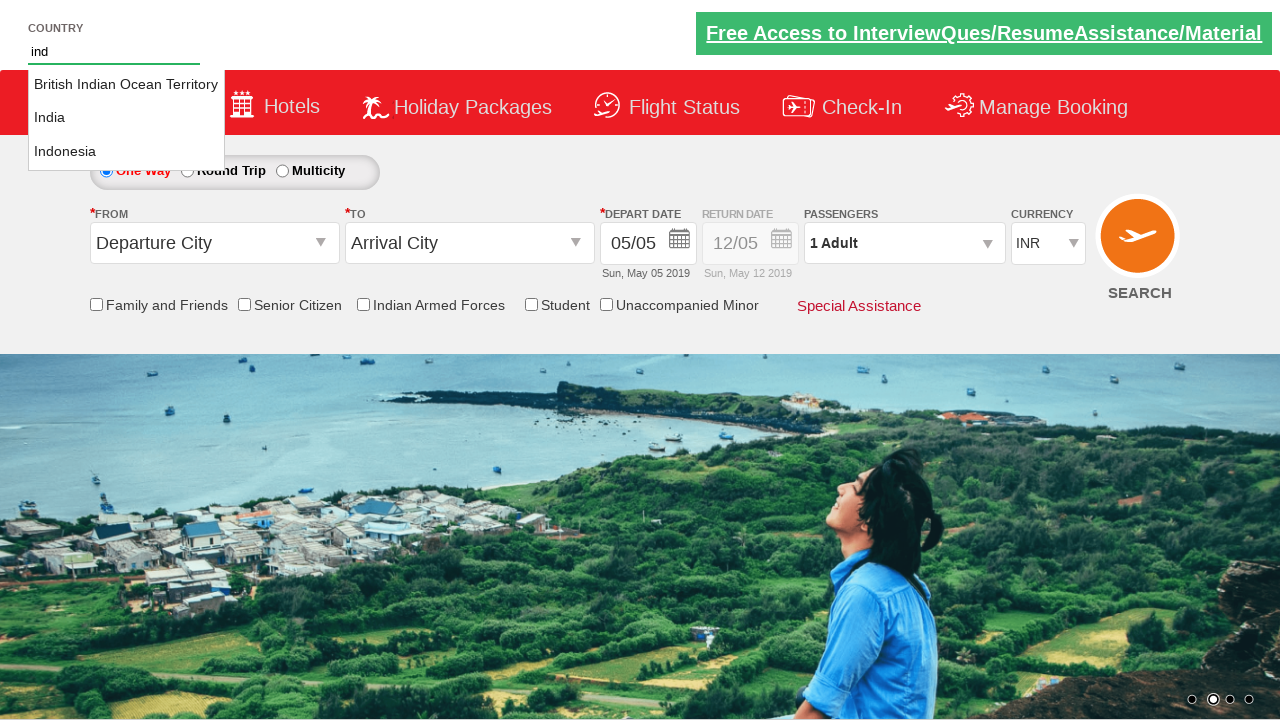

Selected 'India' from the auto-suggest dropdown at (126, 118) on li.ui-menu-item a >> nth=1
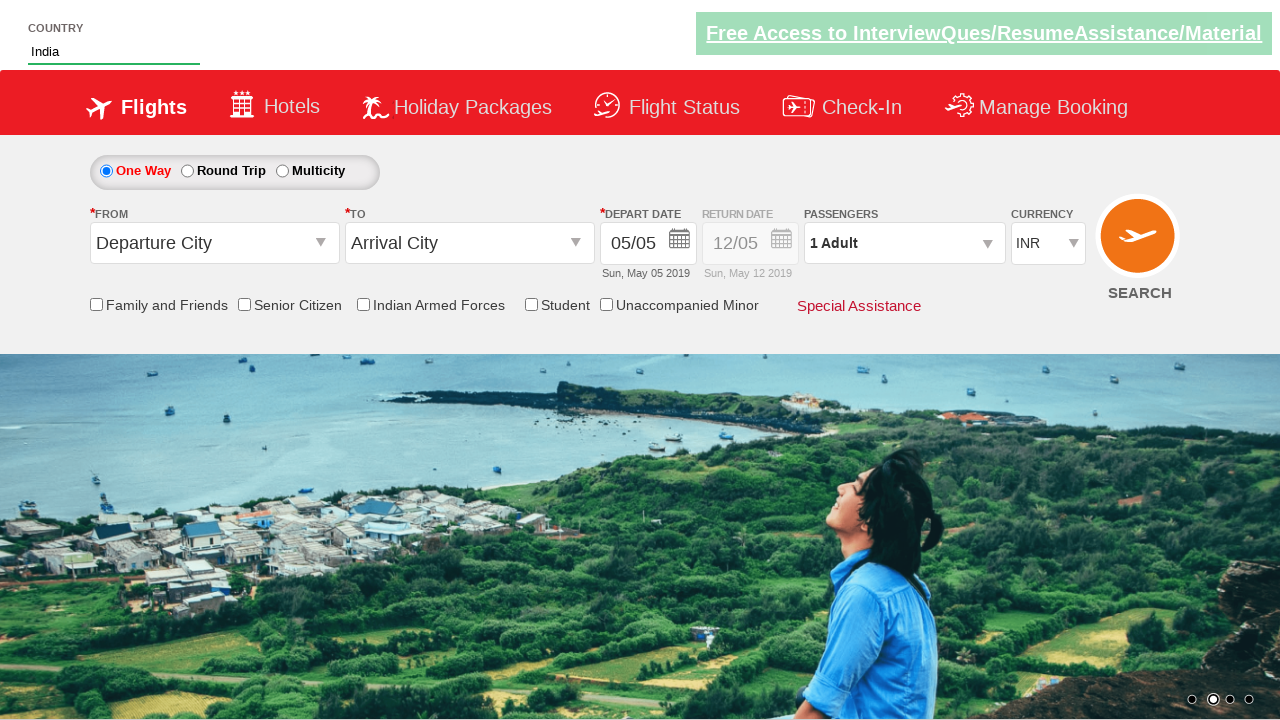

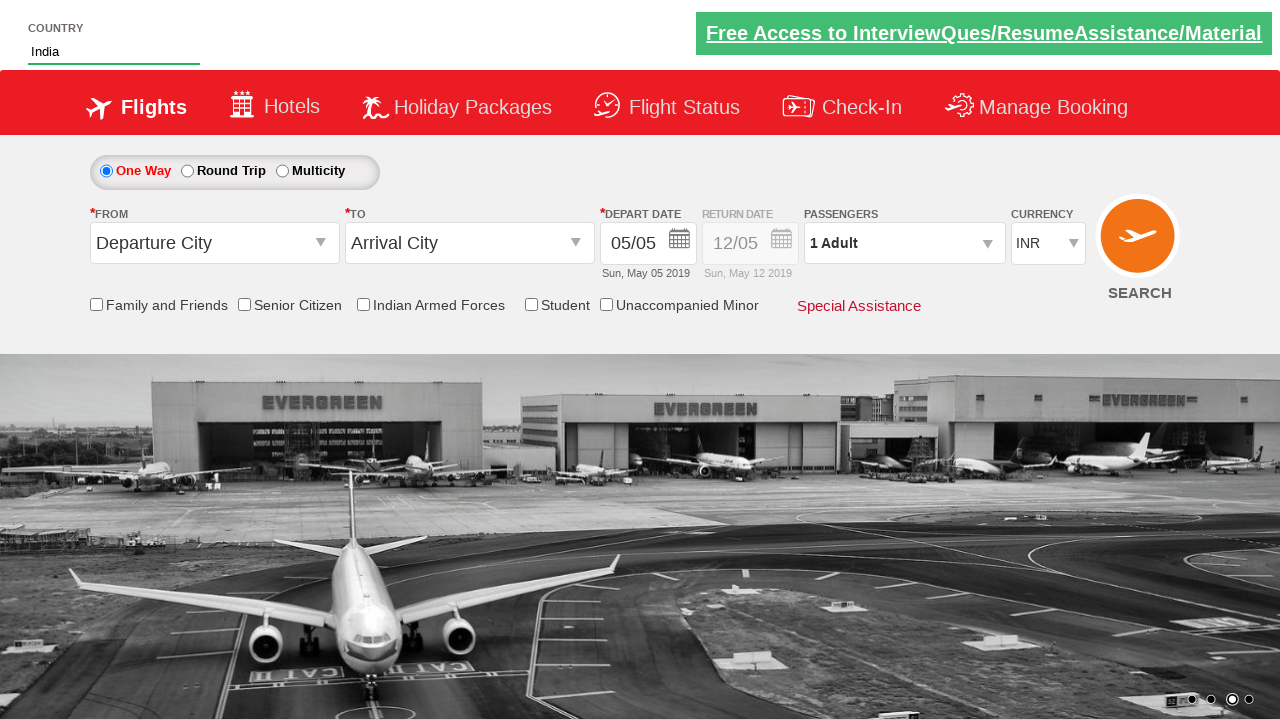